Tests the registration form by filling the username field with lowercase characters of length between 10 and 20.

Starting URL: https://buggy.justtestit.org/register

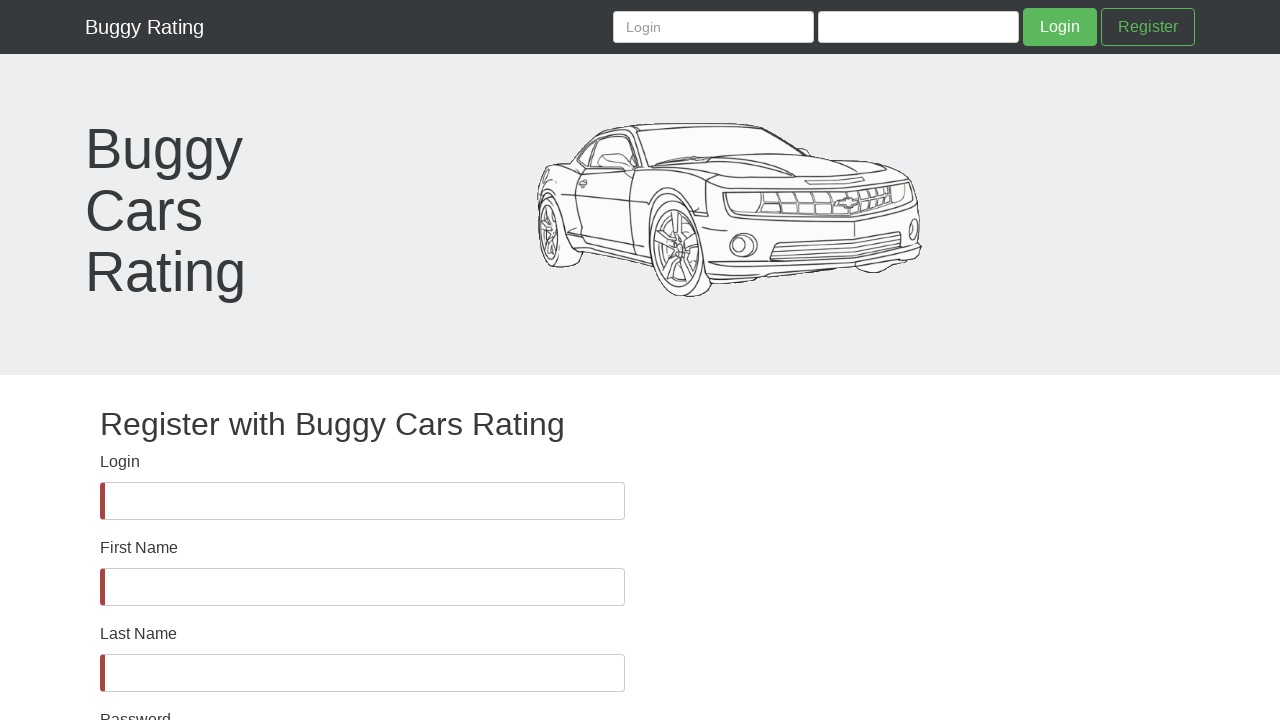

Verified username field is visible
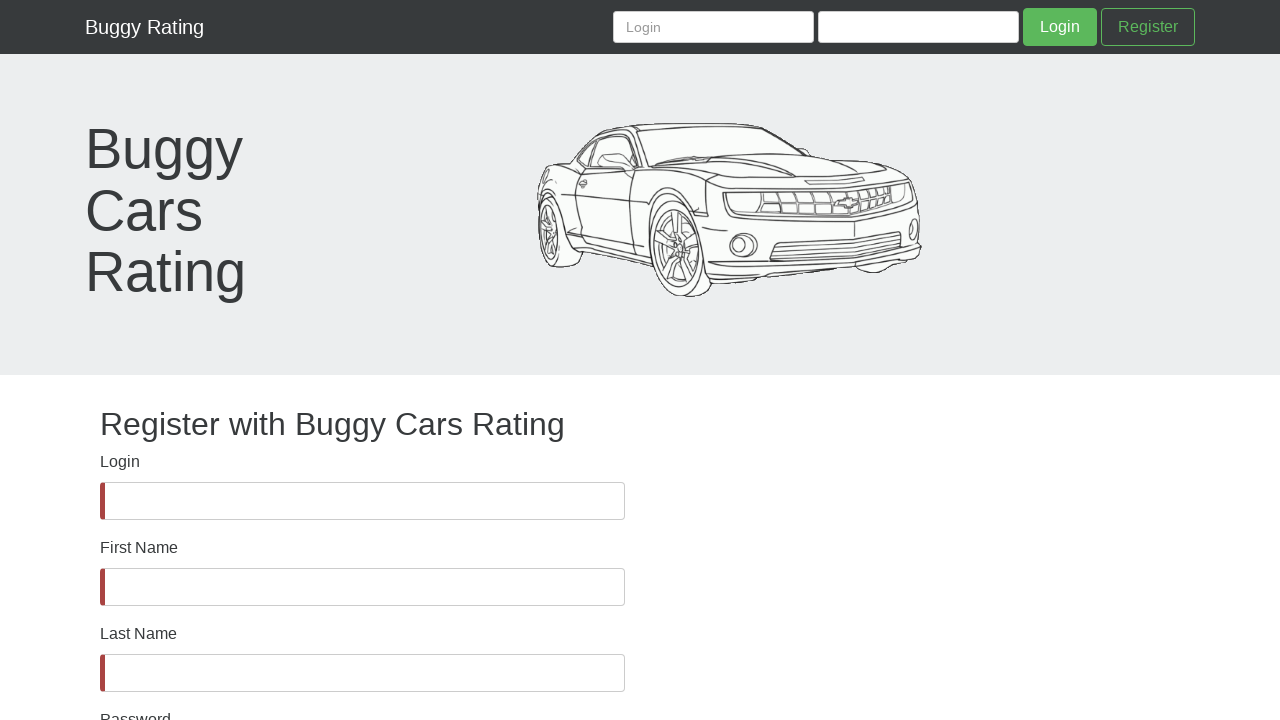

Filled username field with lowercase characters of length 18 (between 10 and 20) on #username
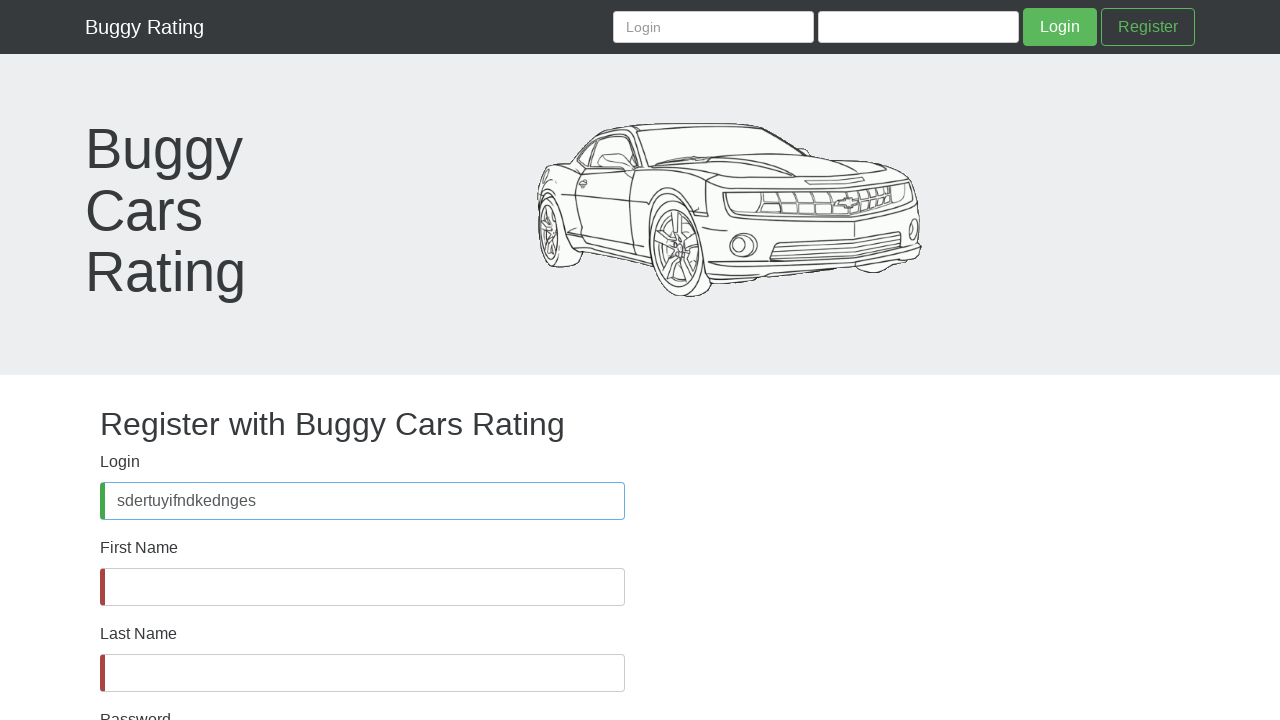

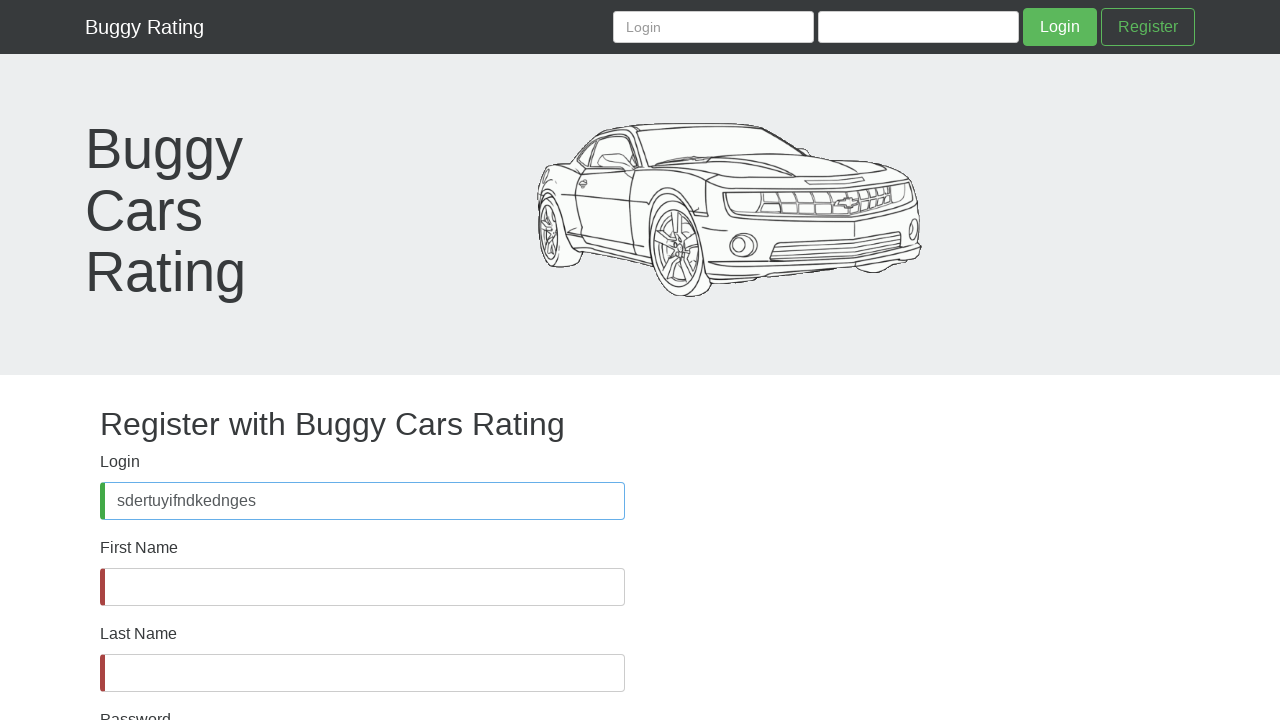